Navigates to the assist24.tech application page and verifies the page loads

Starting URL: https://assist24.tech/app

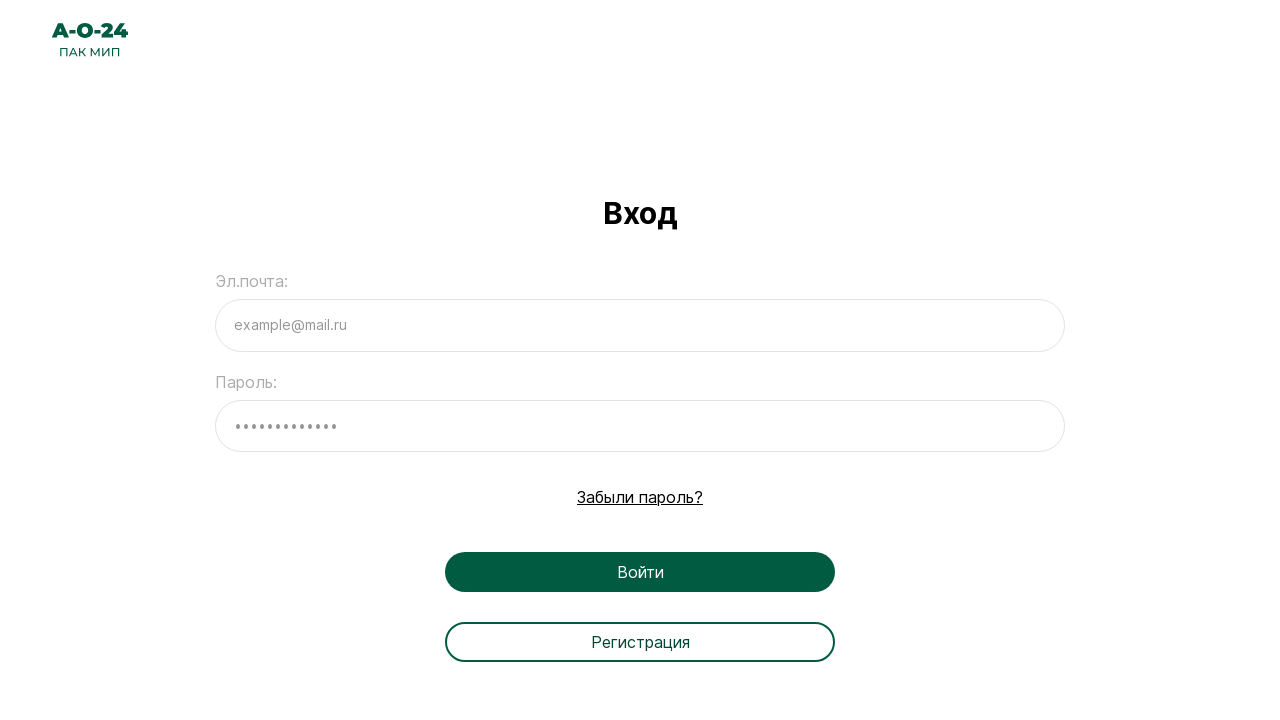

Navigated to https://assist24.tech/app
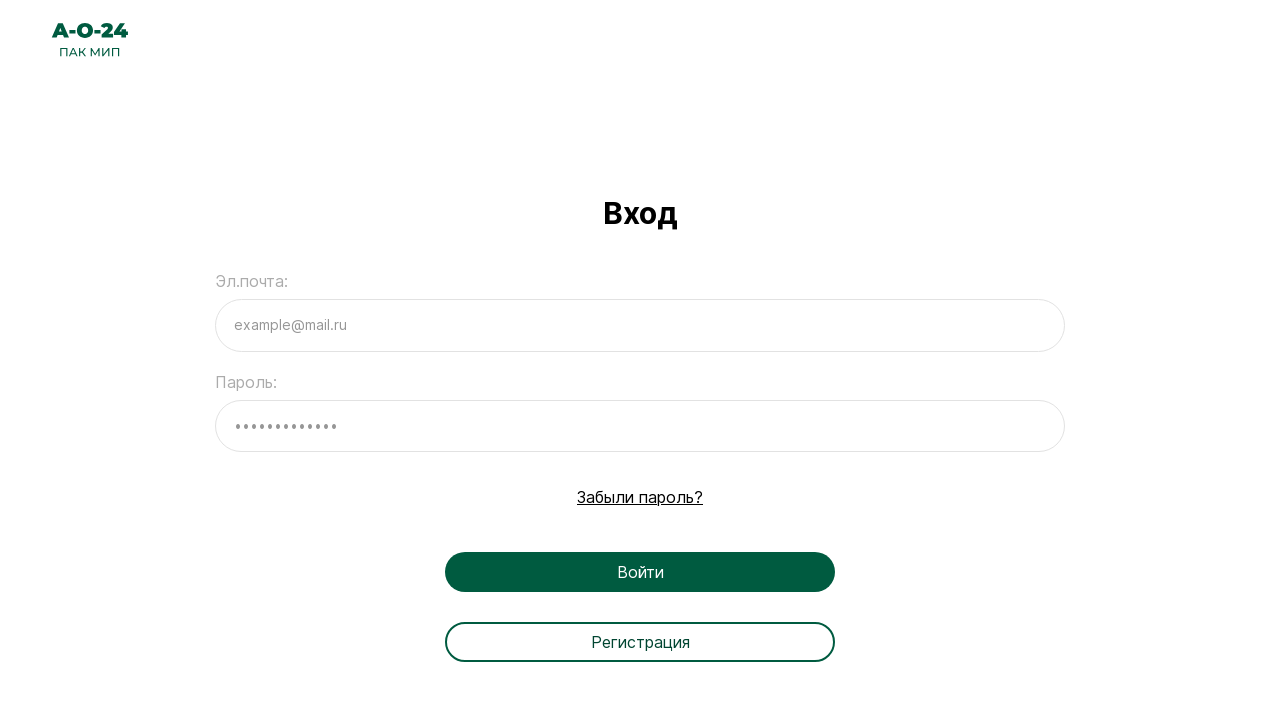

Page loaded successfully - network idle state reached
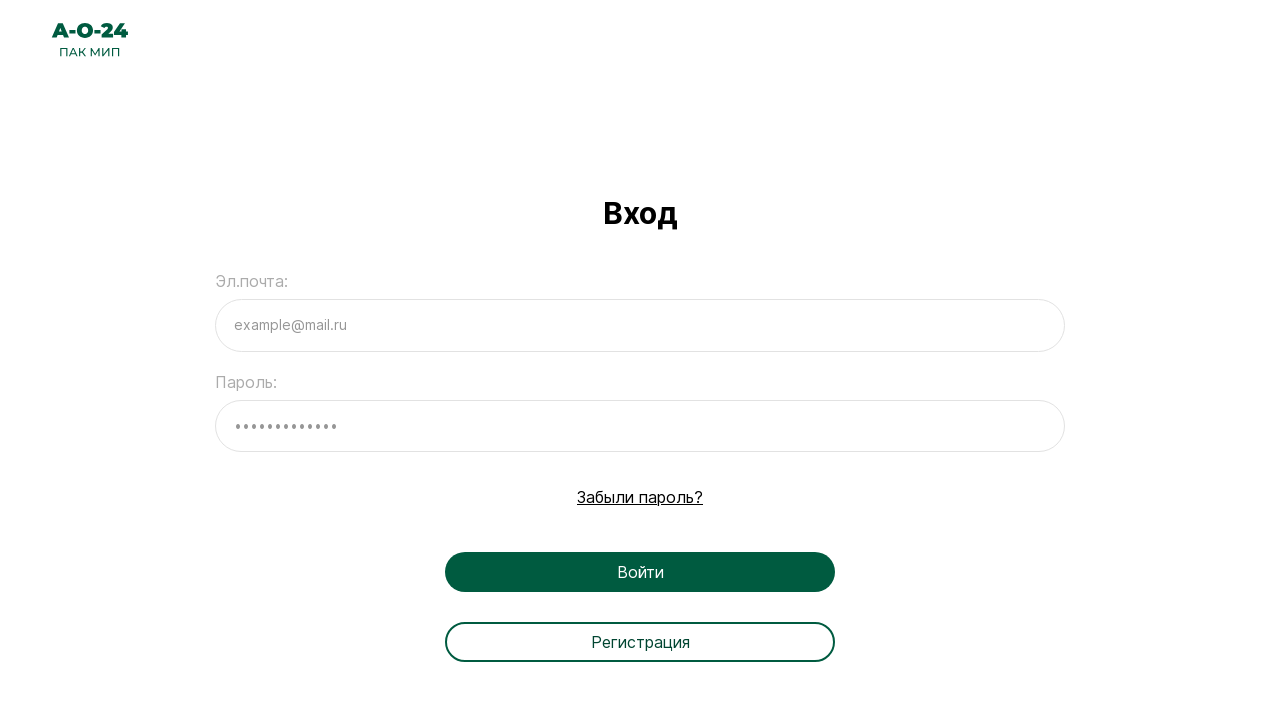

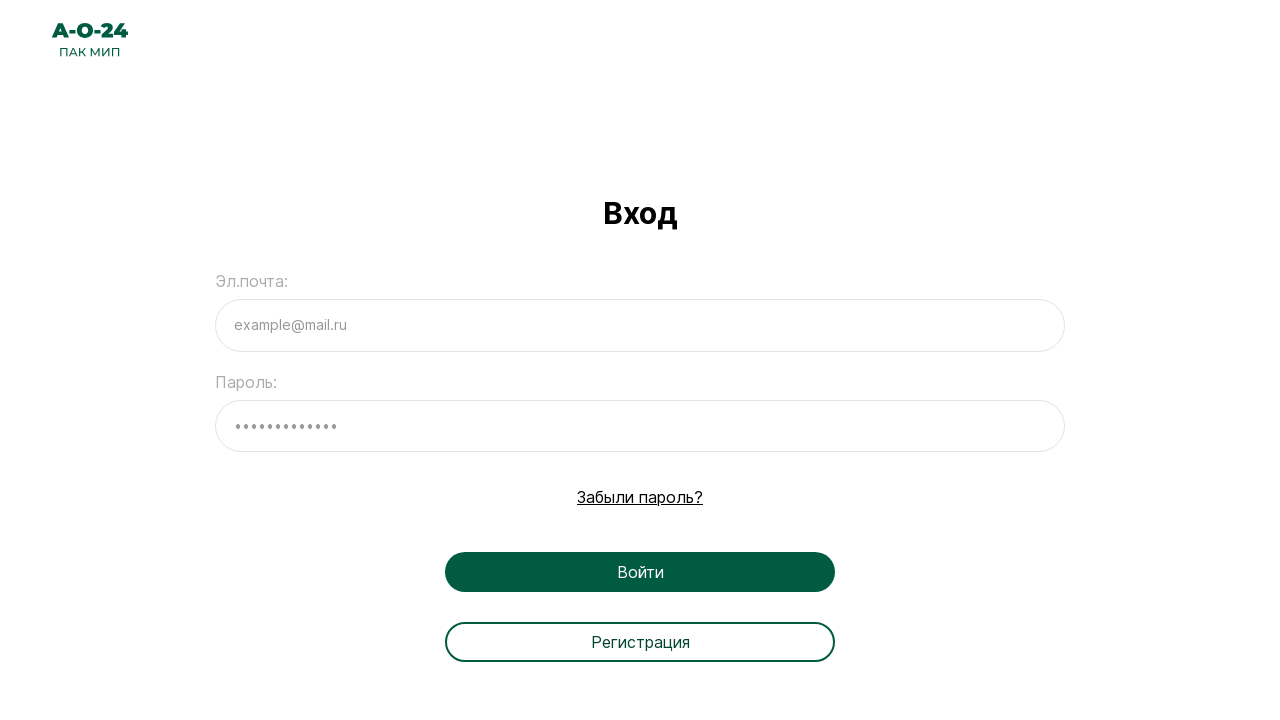